Tests Python.org search functionality by entering a nonsense query and verifying that no results are found

Starting URL: https://www.python.org

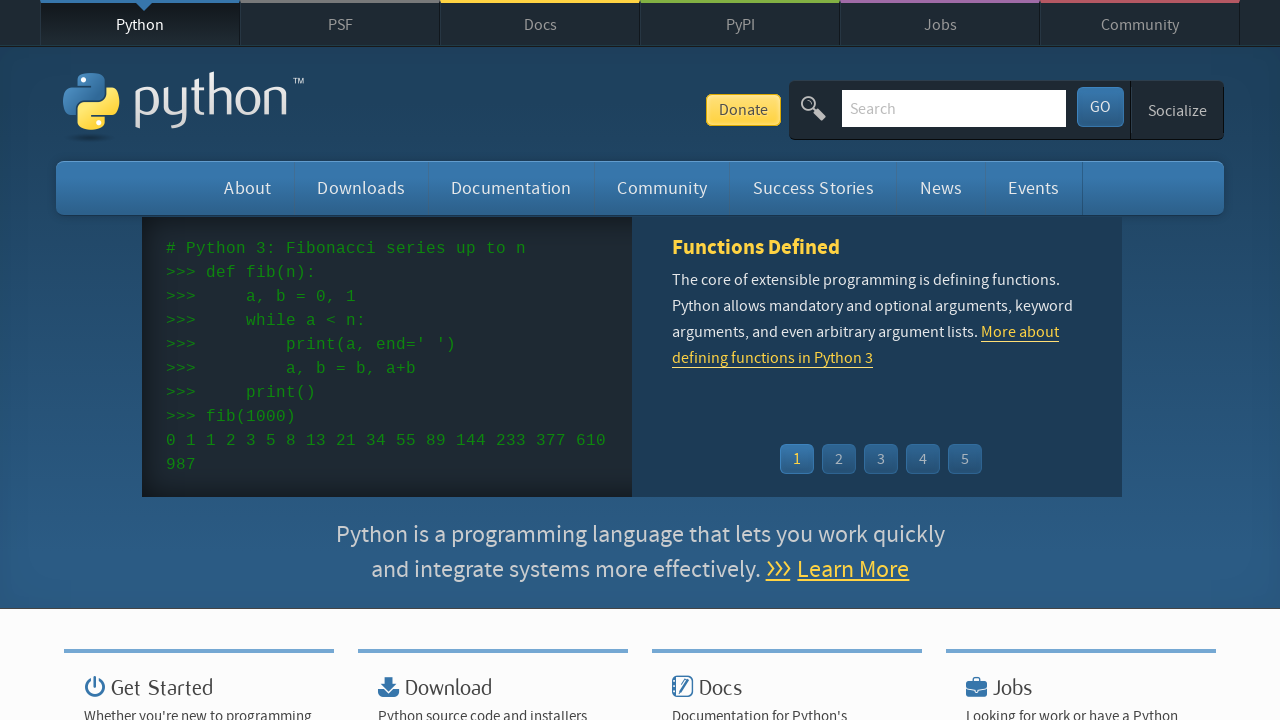

Filled search box with nonsense query 'sjdkfnsdfjnsd' on input[name='q']
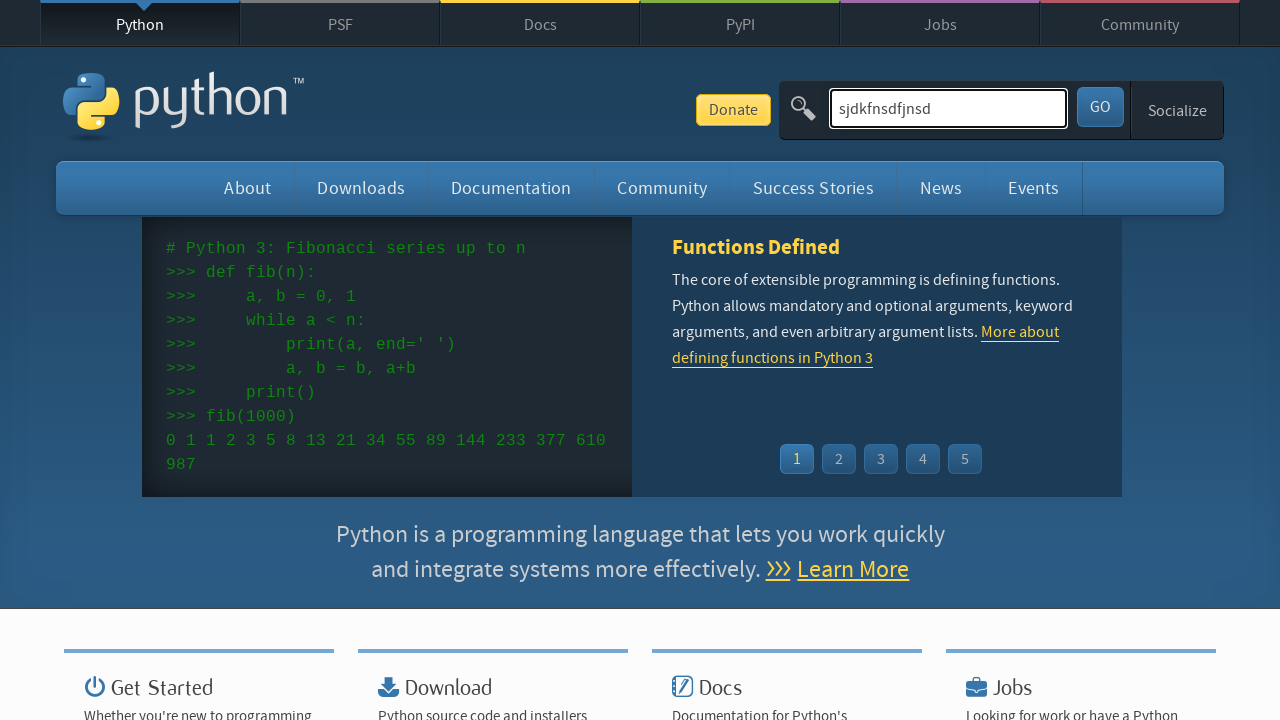

Pressed Enter to submit search query on input[name='q']
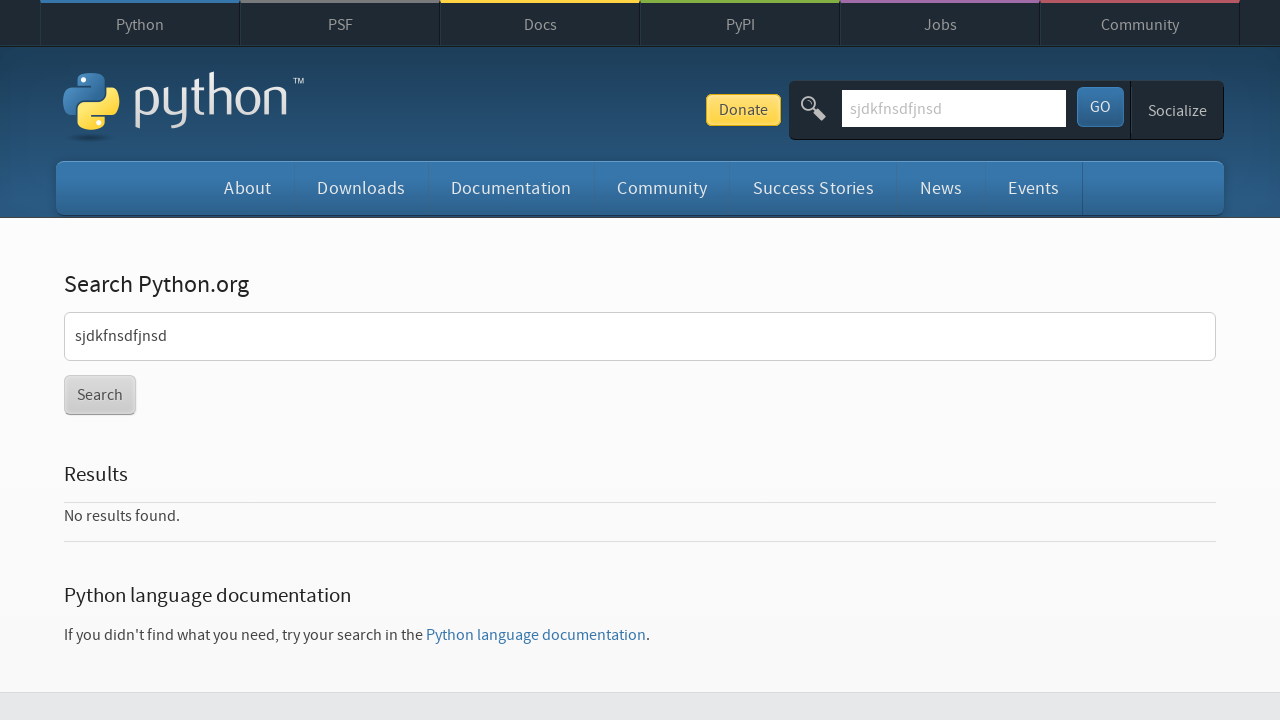

Verified 'No results found.' message appears on search results page
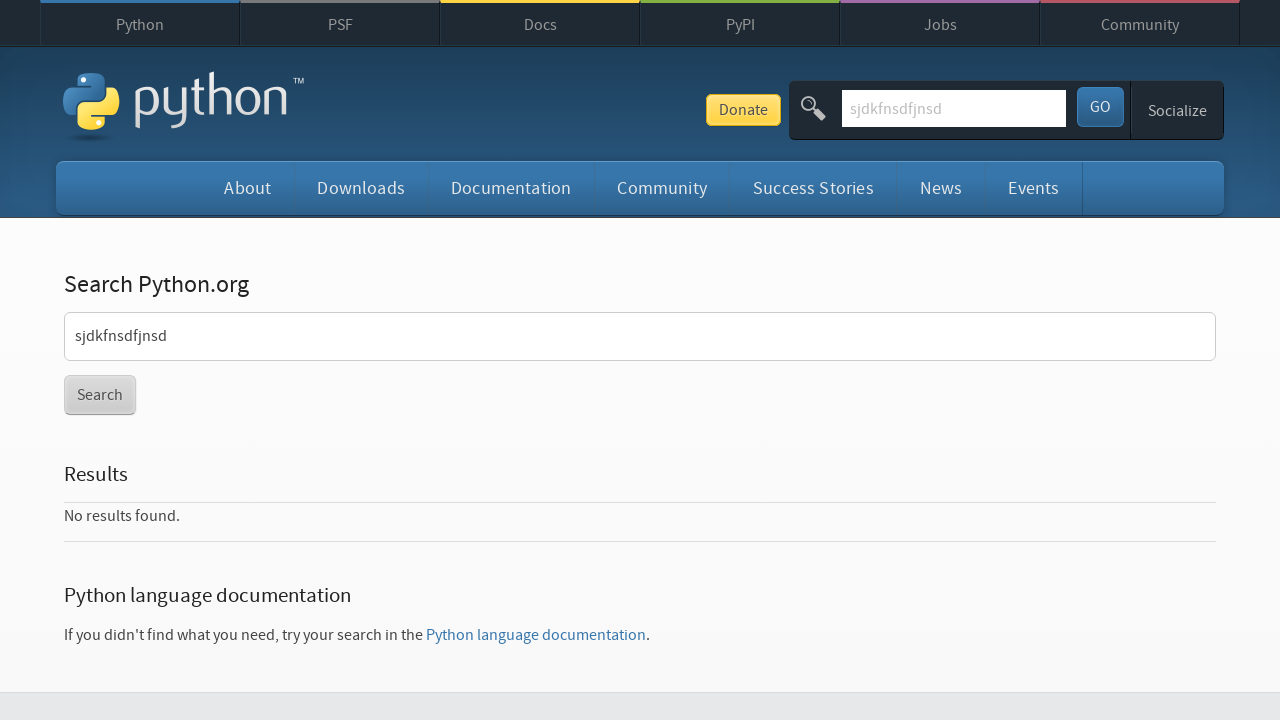

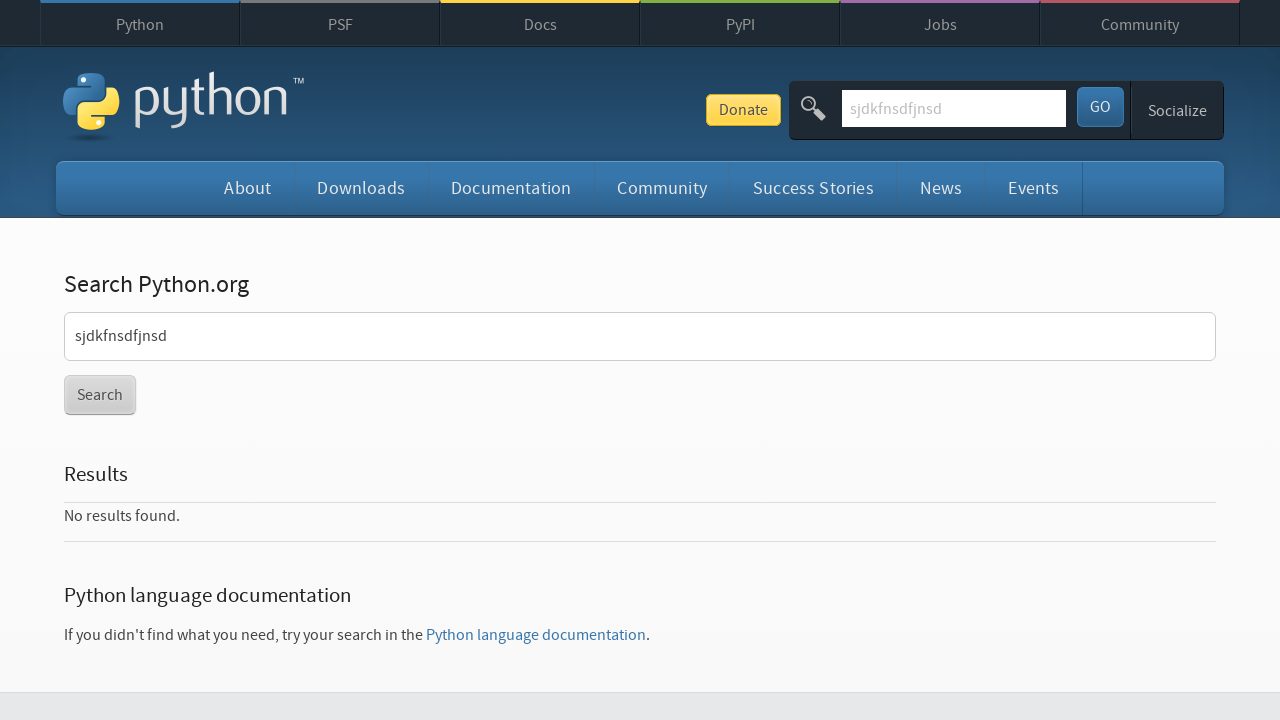